Tests drag-and-drop functionality by switching to an iframe and dragging gallery items to a trash container on a demo site.

Starting URL: https://www.globalsqa.com/demo-site/draganddrop/

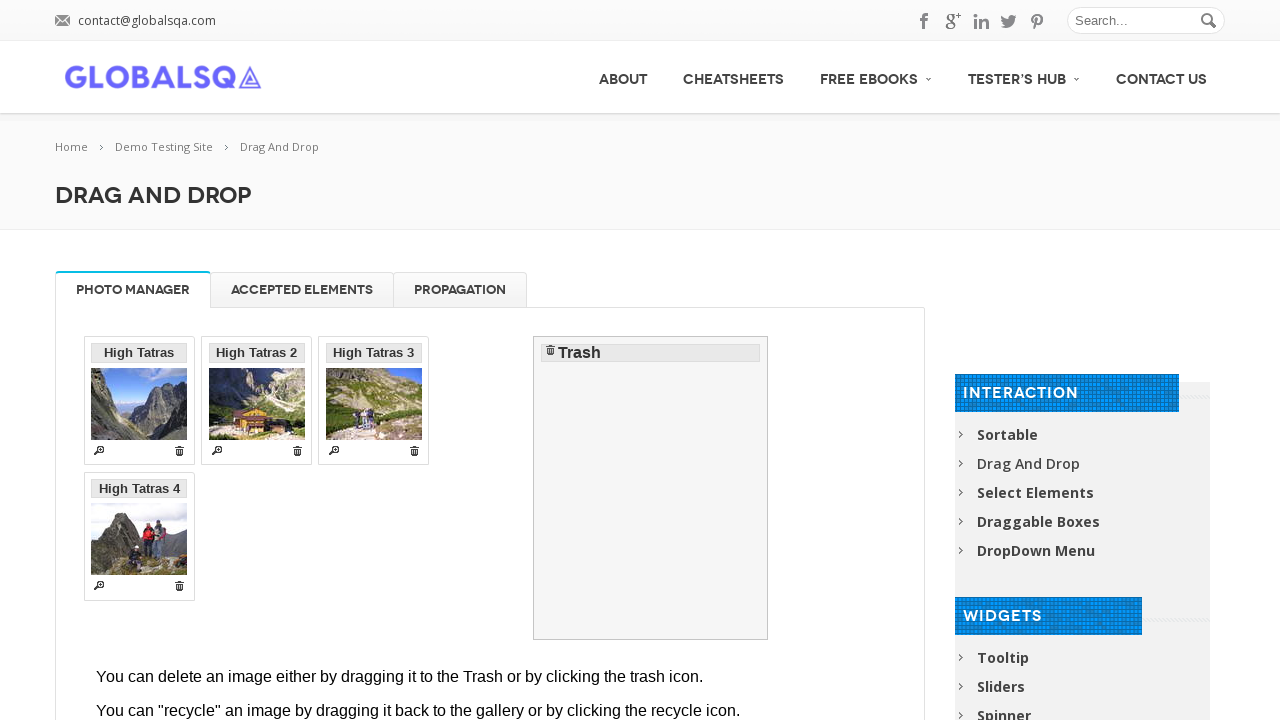

Located iframe containing drag-and-drop demo
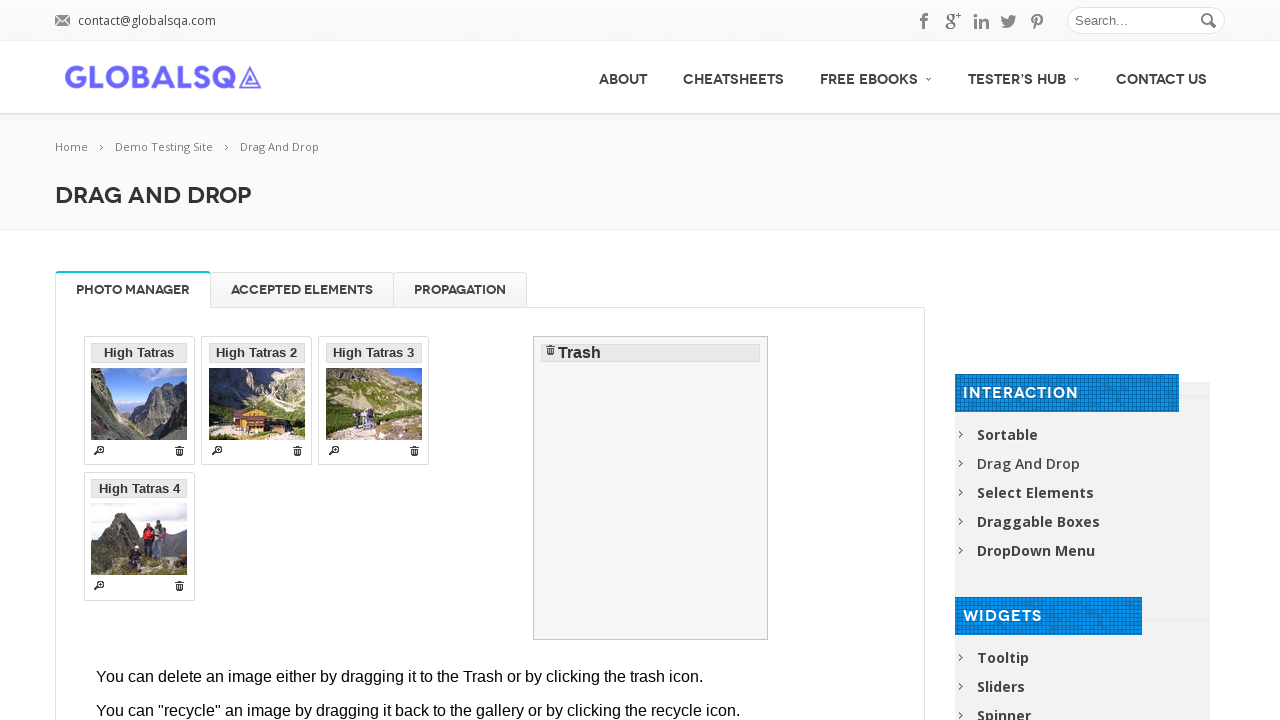

Located first gallery item
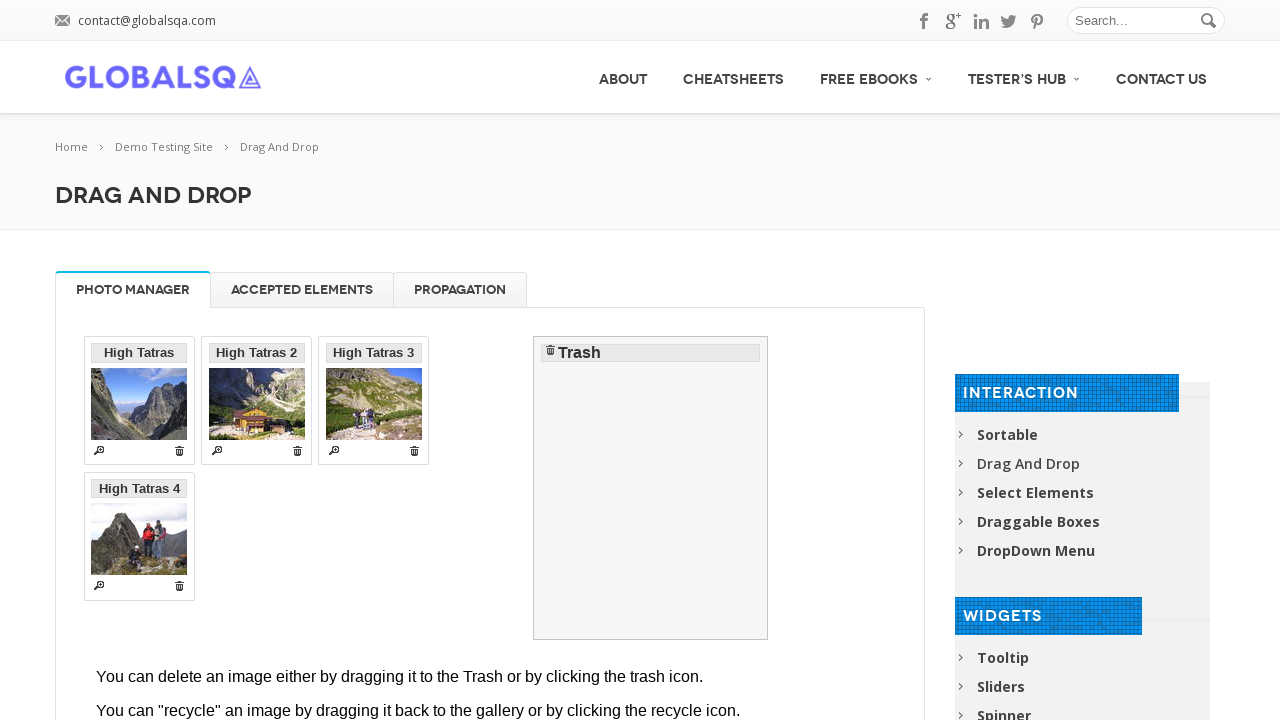

Located trash container
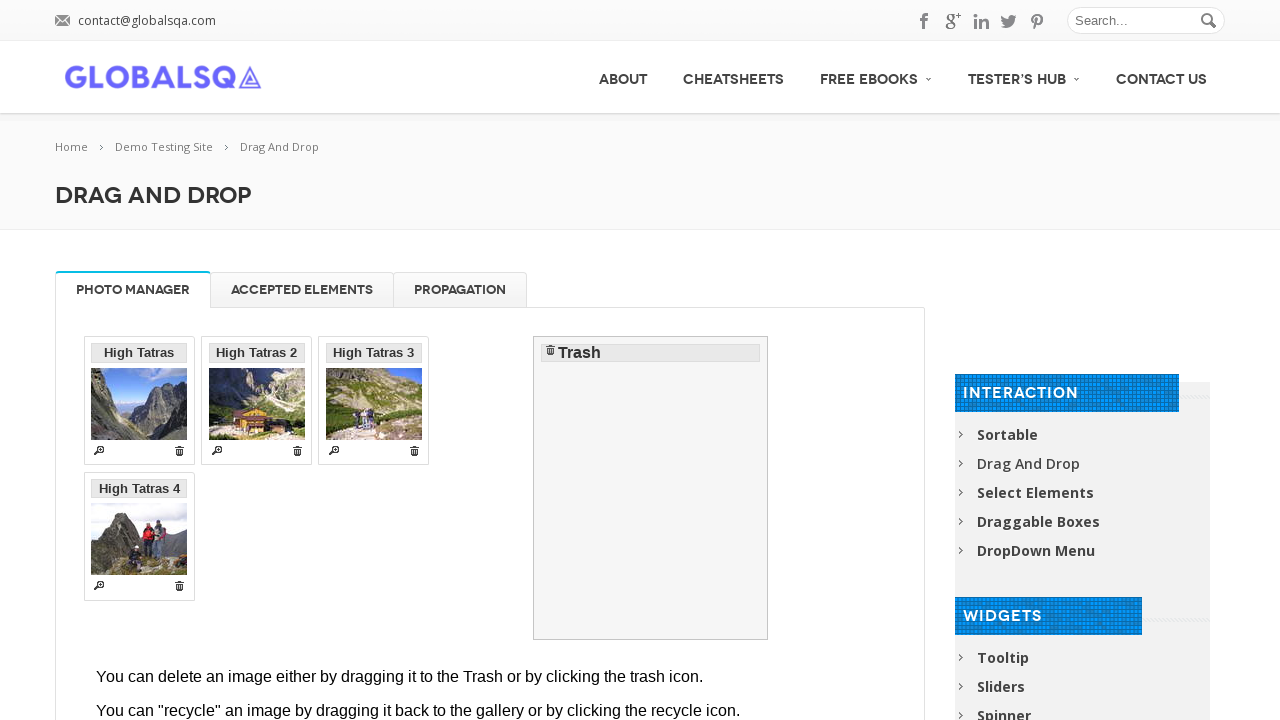

Dragged first gallery item to trash at (651, 488)
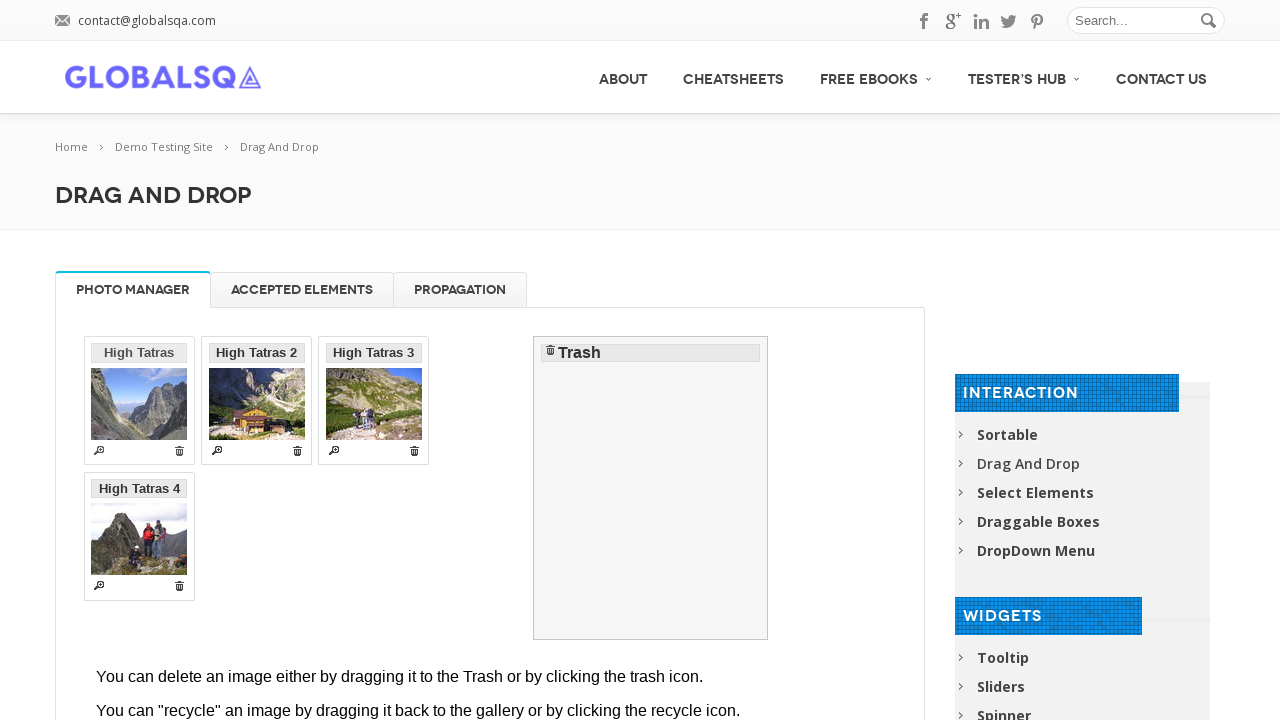

Located next gallery item (now first in list)
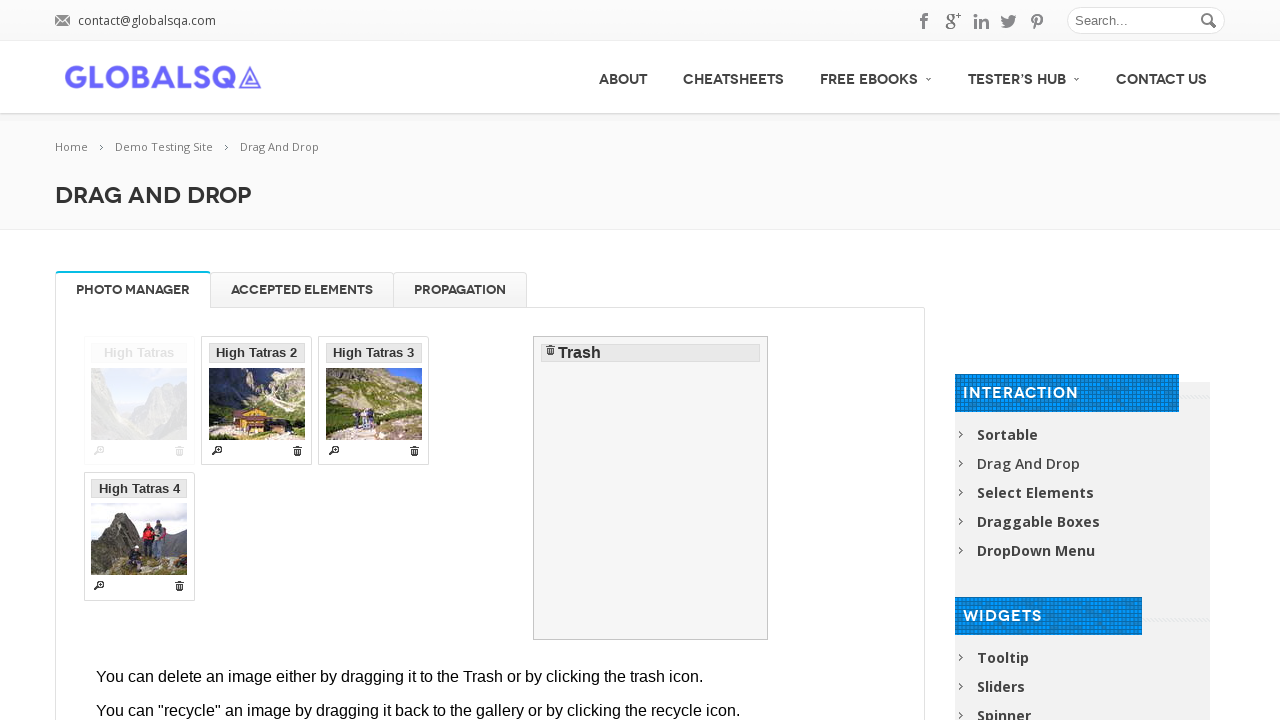

Dragged second gallery item to trash at (651, 488)
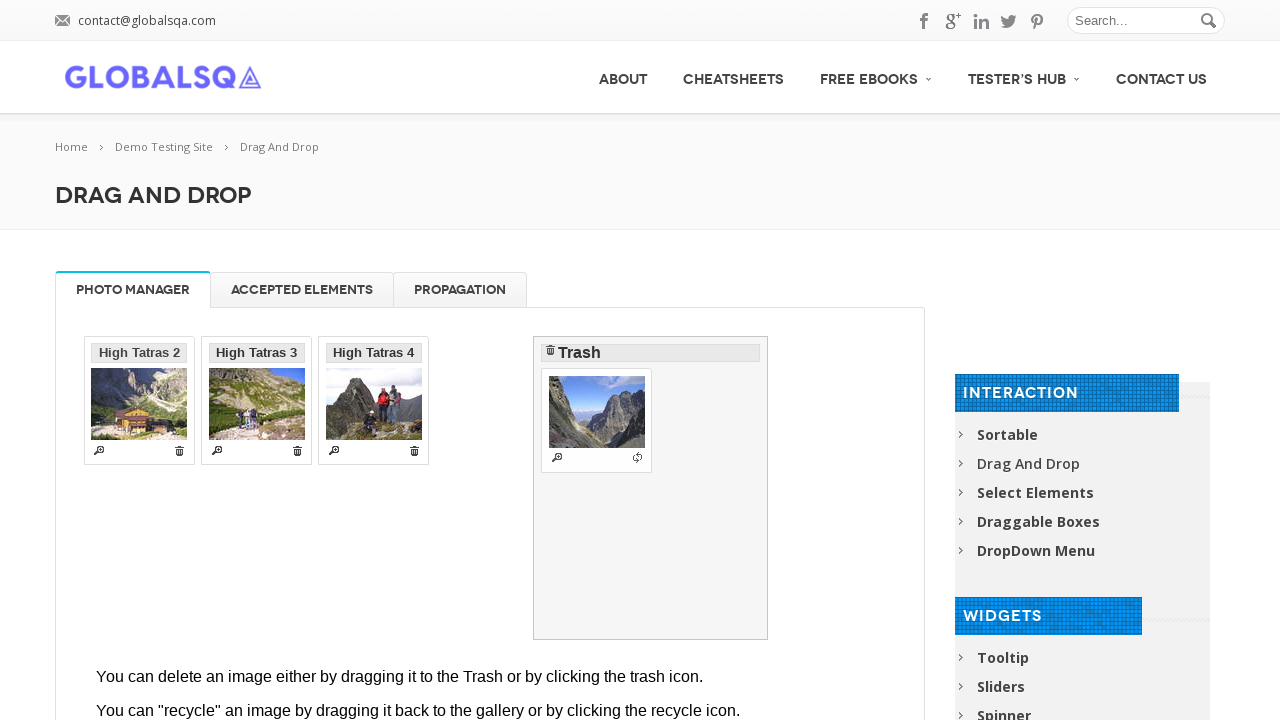

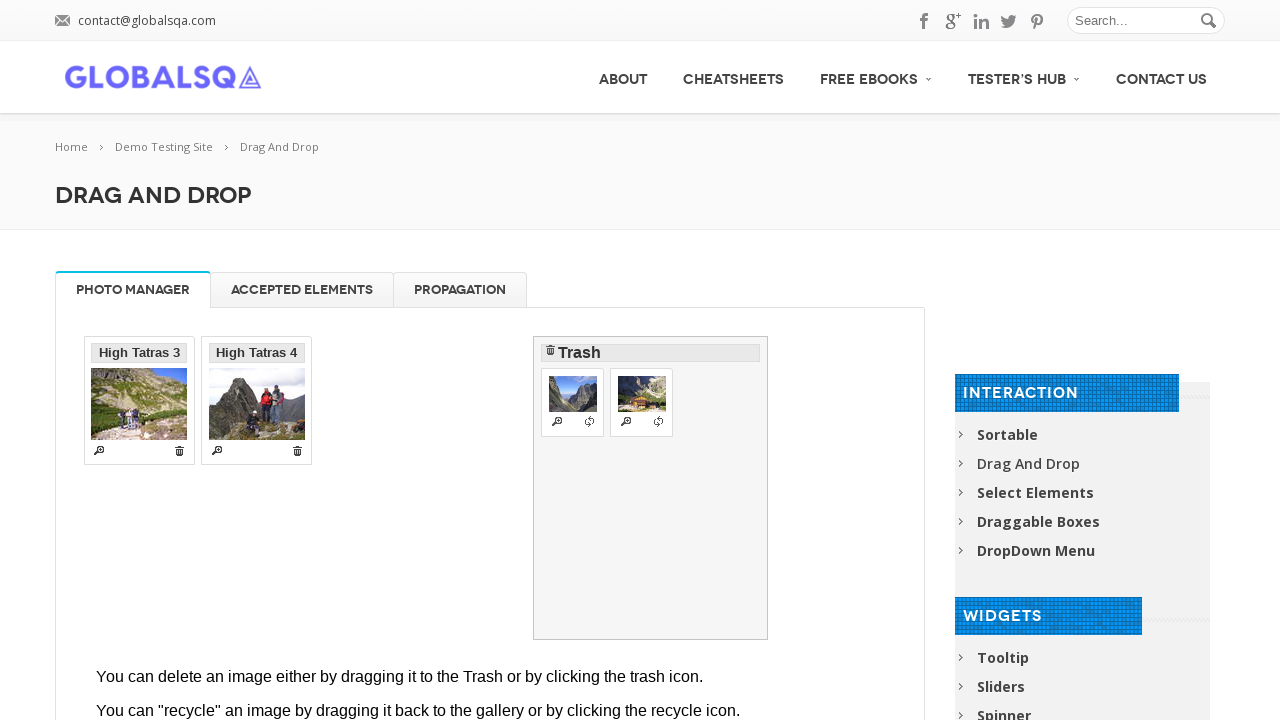